Tests JavaScript confirm dialog functionality by triggering confirm boxes and verifying the messages displayed after accepting and dismissing them

Starting URL: http://automationbykrishna.com/

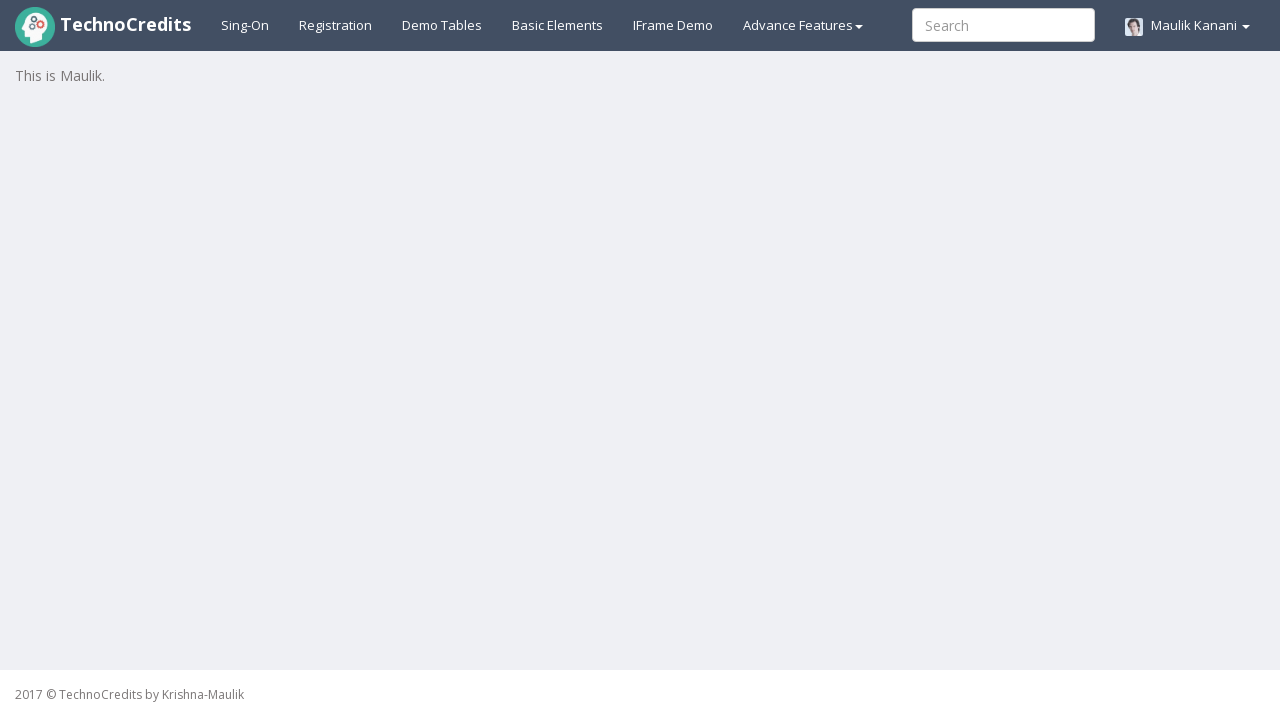

Clicked on basic elements section at (558, 25) on #basicelements
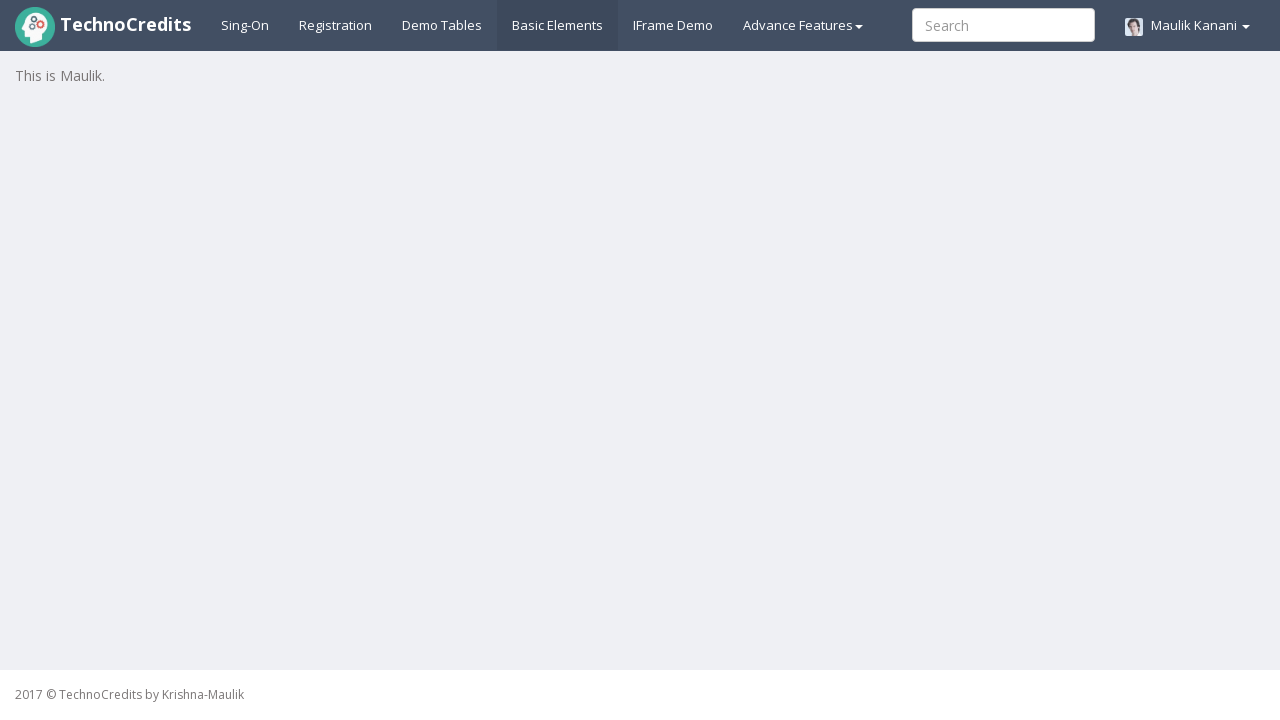

Waited for page to load
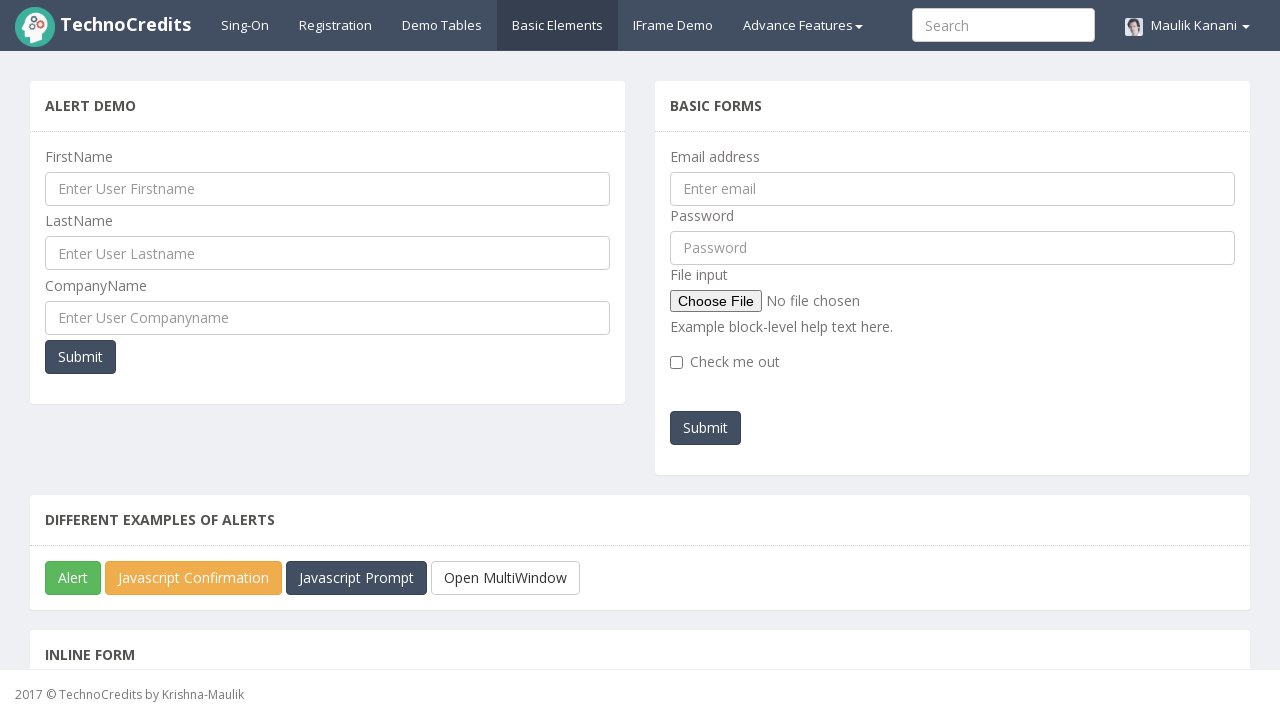

Scrolled to JavaScript confirm box button
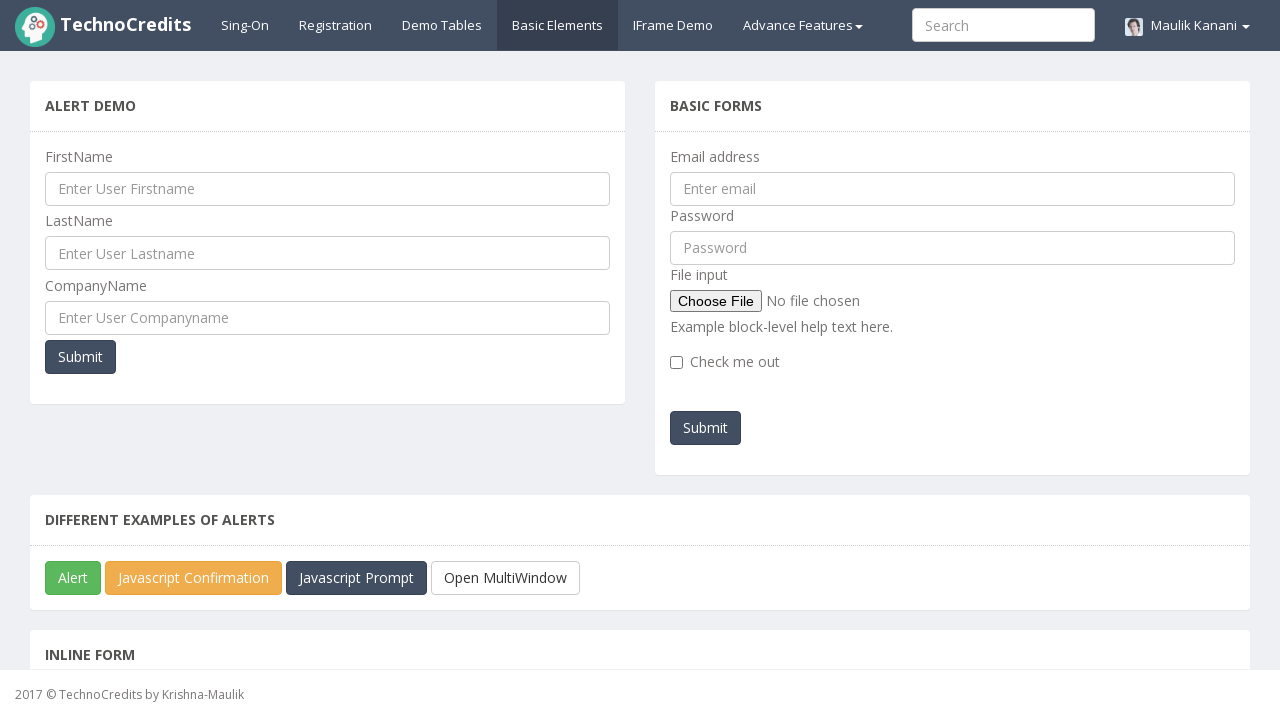

Clicked JavaScript confirm box button at (194, 578) on #javascriptConfirmBox
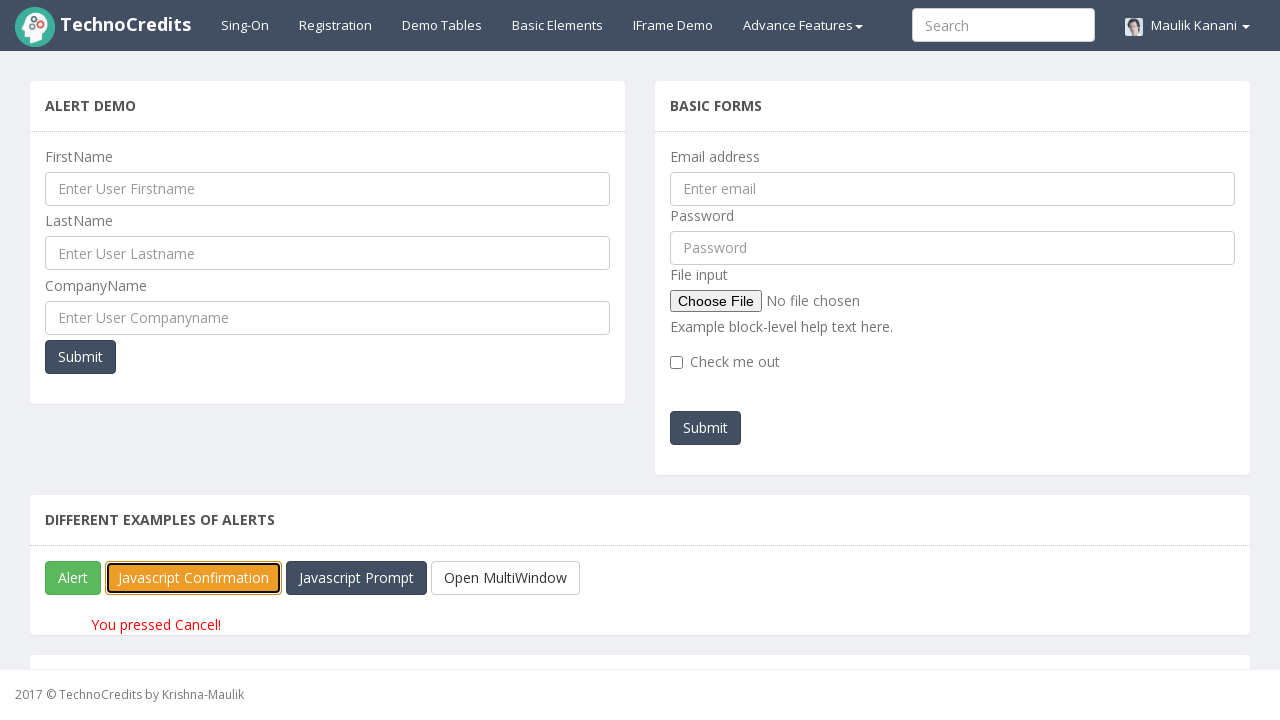

Set up dialog handler to accept confirm dialog
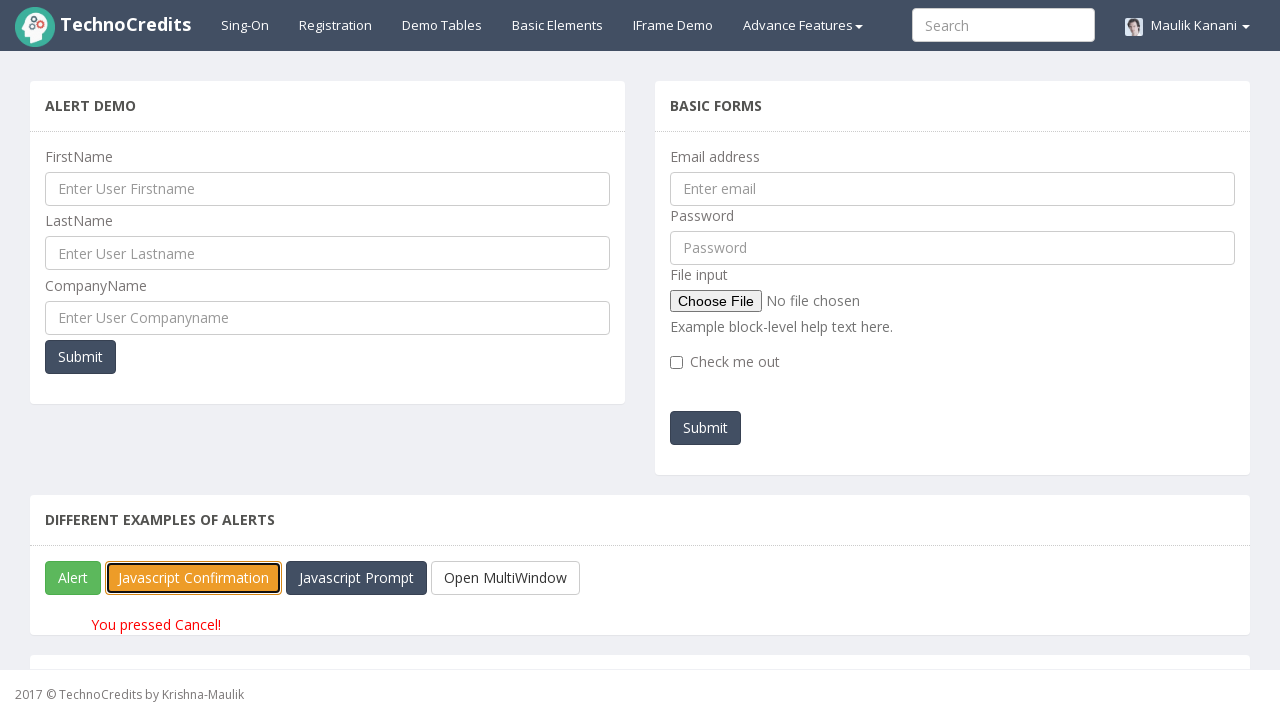

Waited for dialog to be processed
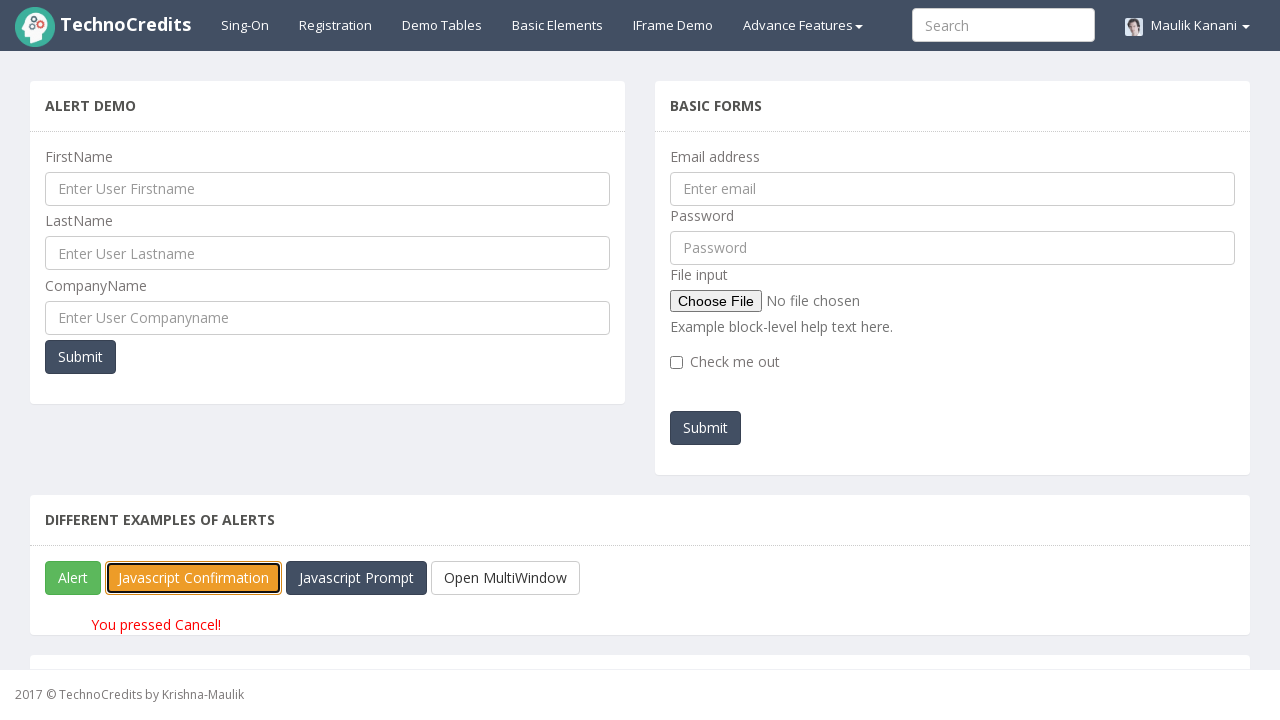

Retrieved text content from result paragraph
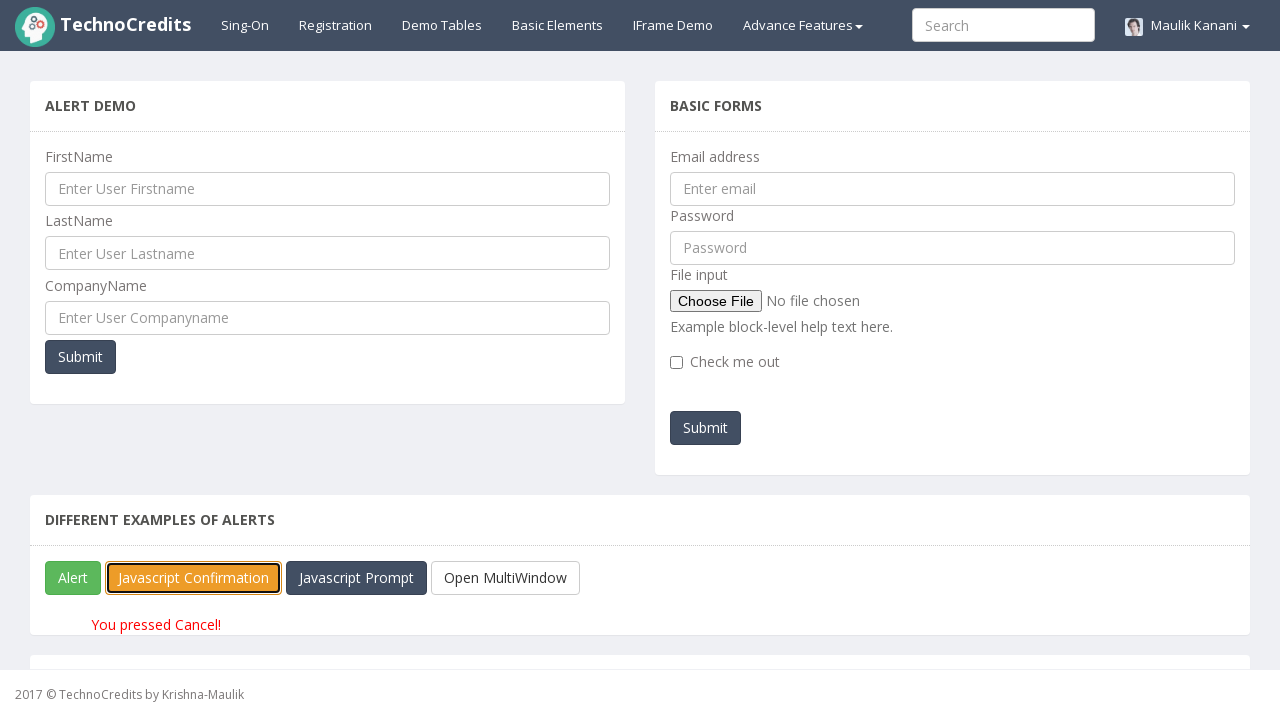

Scrolled to JavaScript confirm box button again
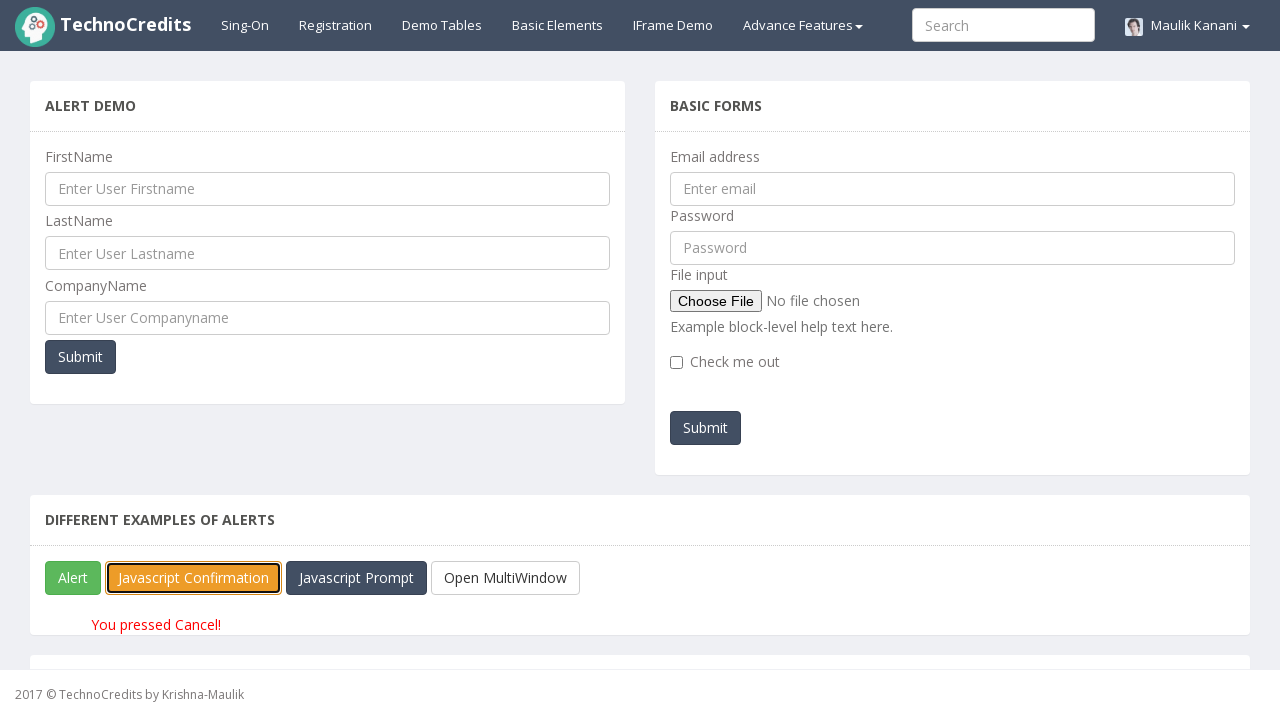

Clicked JavaScript confirm box button again at (194, 578) on #javascriptConfirmBox
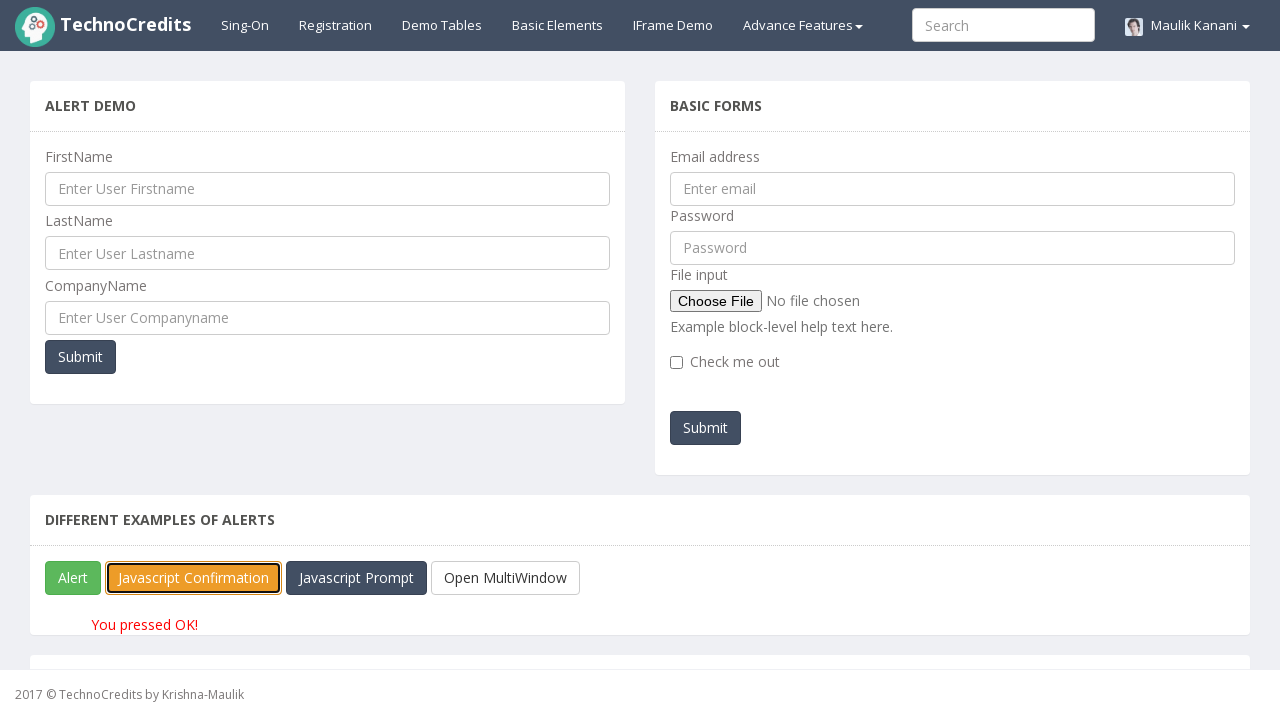

Set up dialog handler to dismiss confirm dialog
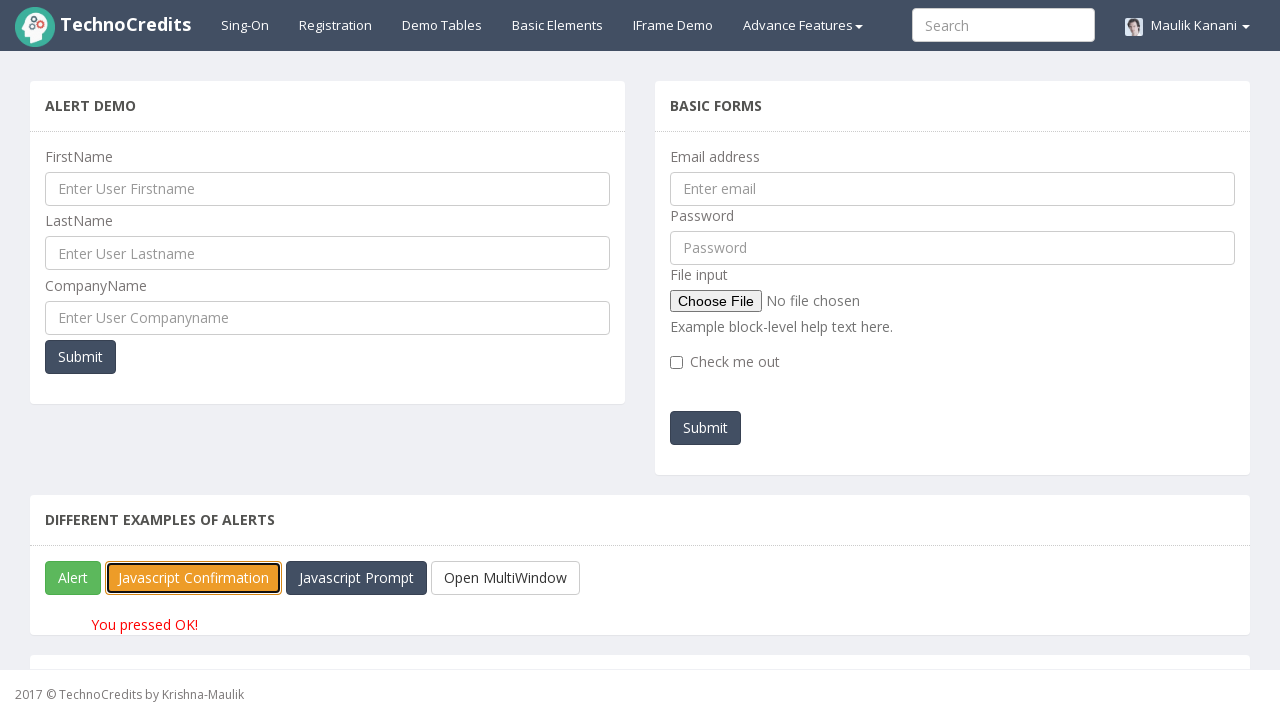

Waited for dialog to be processed
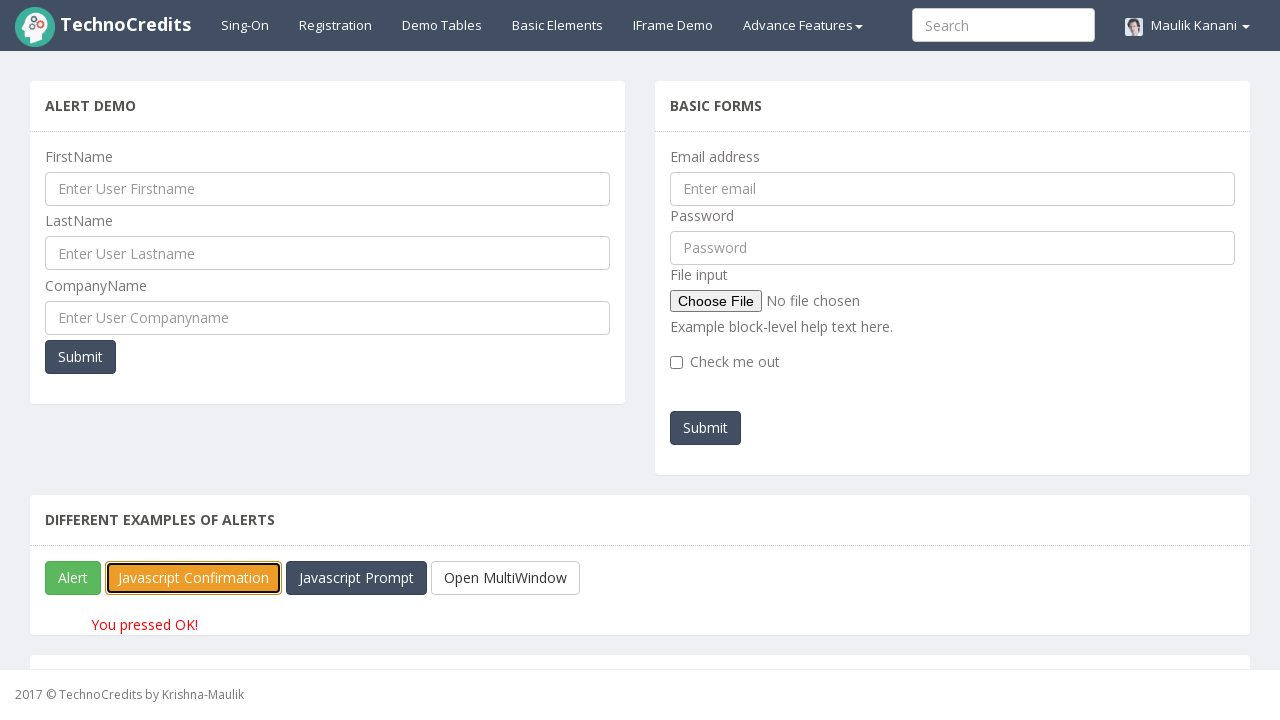

Retrieved text content from result paragraph
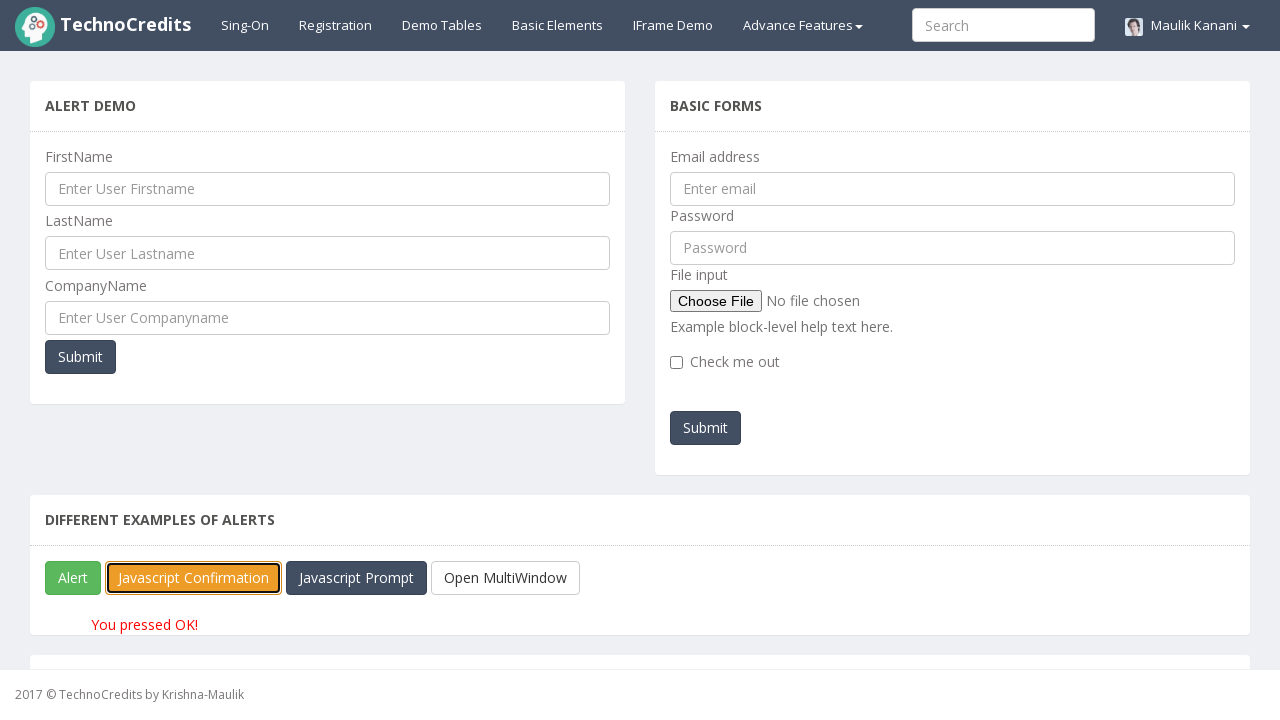

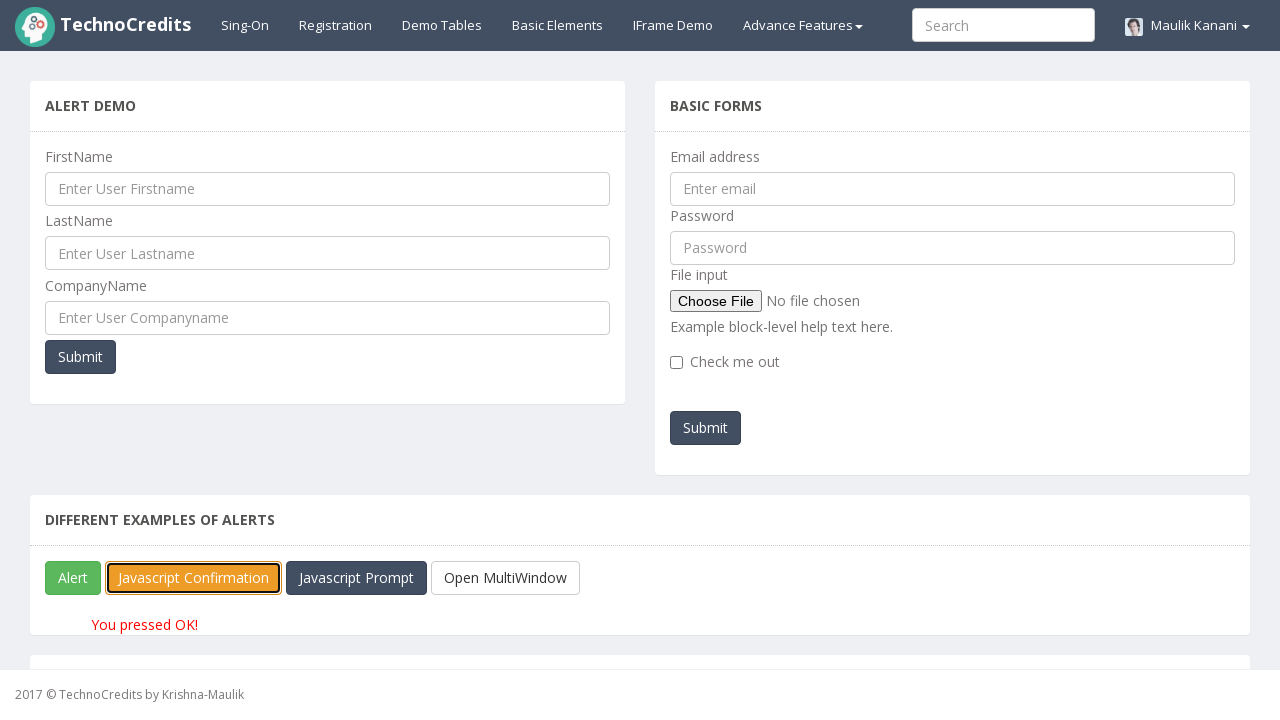